Tests the forgot password link functionality by navigating to the login page and clicking on the "Forgot your password?" link to access the password reset flow.

Starting URL: https://opensource-demo.orangehrmlive.com/web/index.php/auth/login

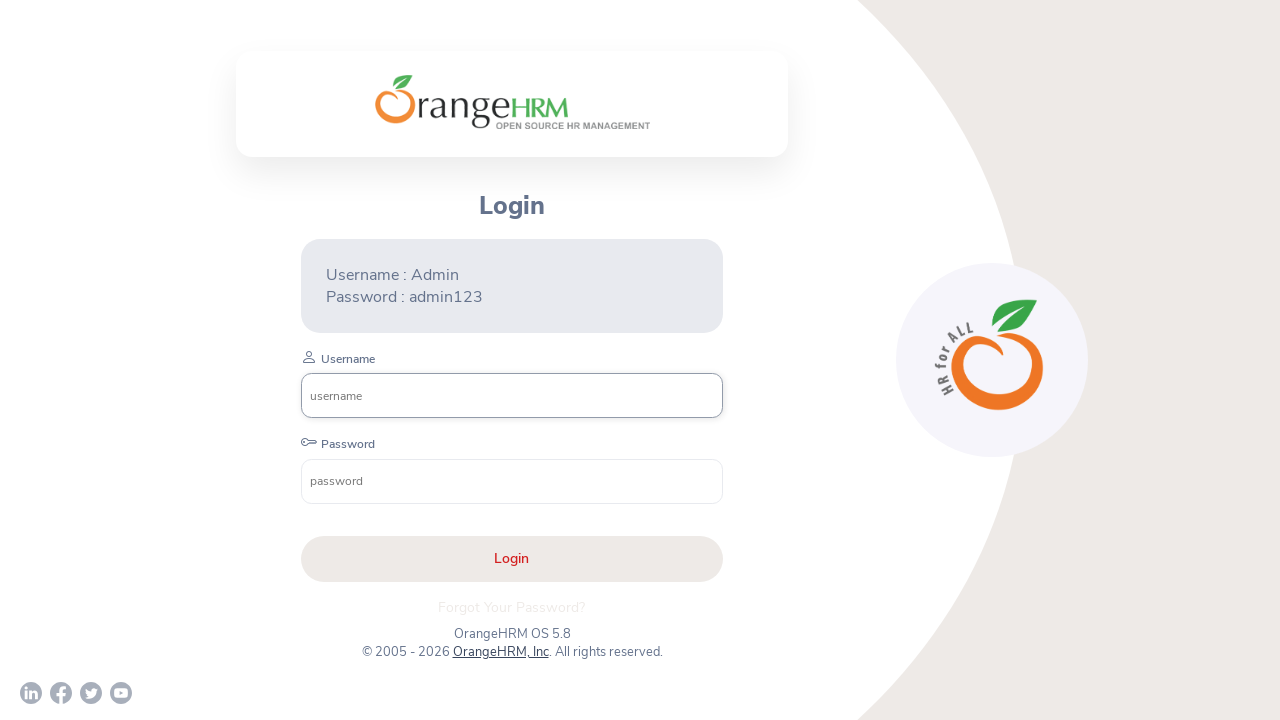

Waited for forgot password link to appear on login page
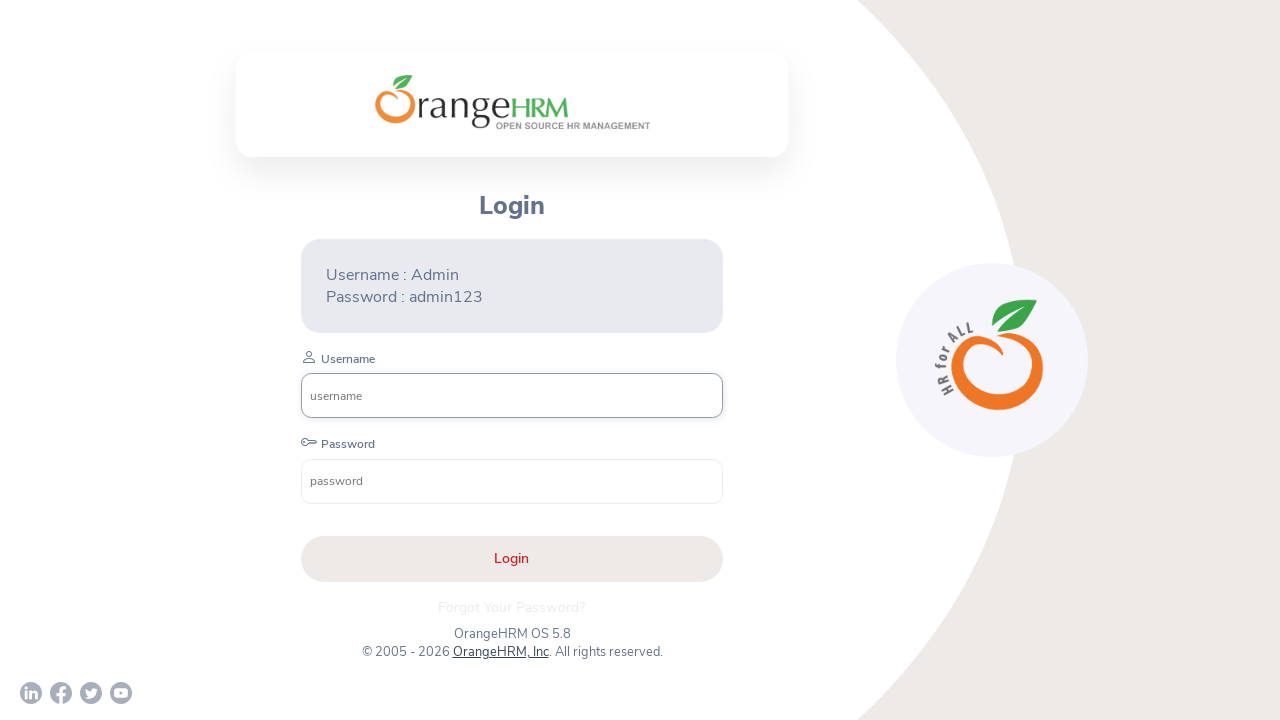

Retrieved and printed forgot password link text
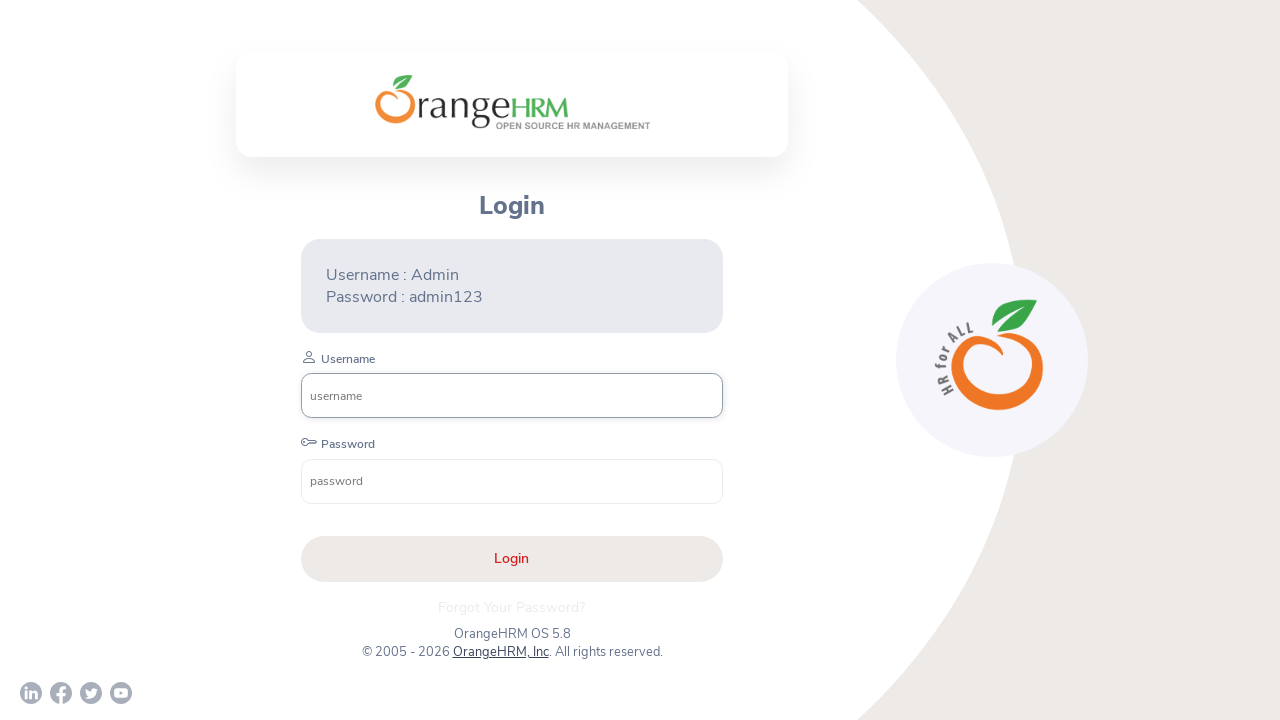

Clicked on the 'Forgot your password?' link at (512, 607) on xpath=//p[@class='oxd-text oxd-text--p orangehrm-login-forgot-header']
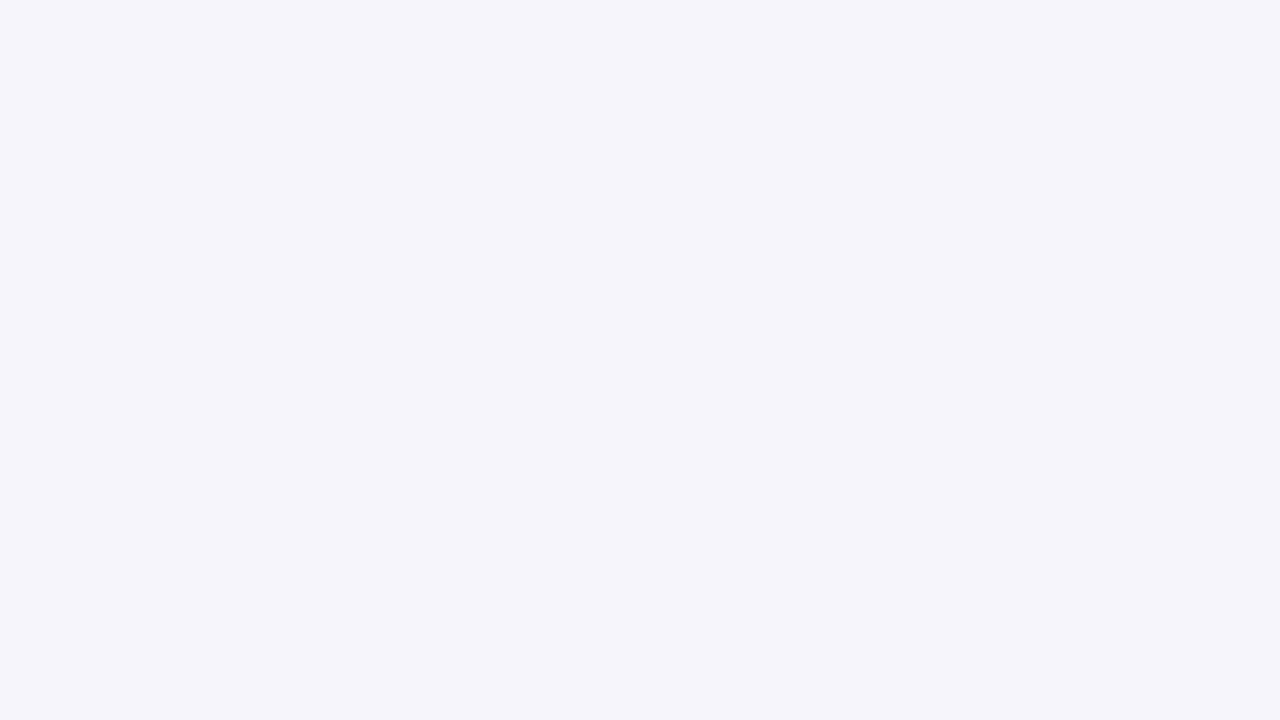

Waited for password reset page to fully load
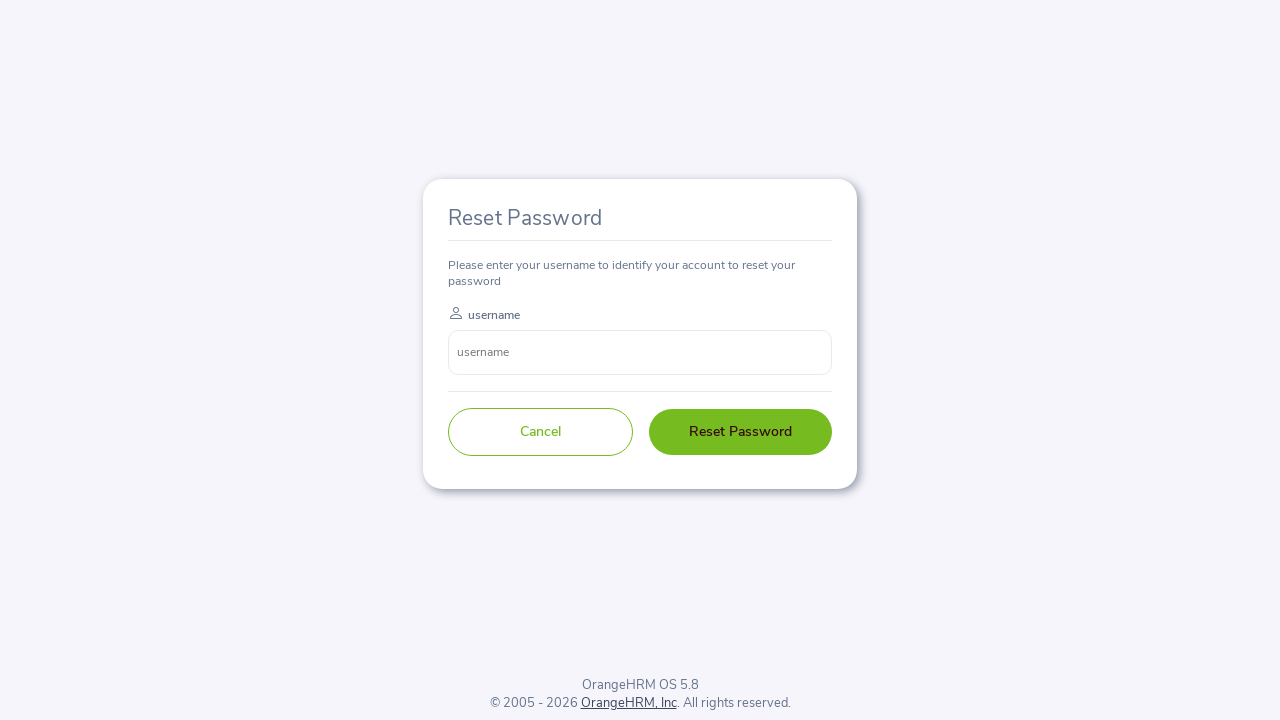

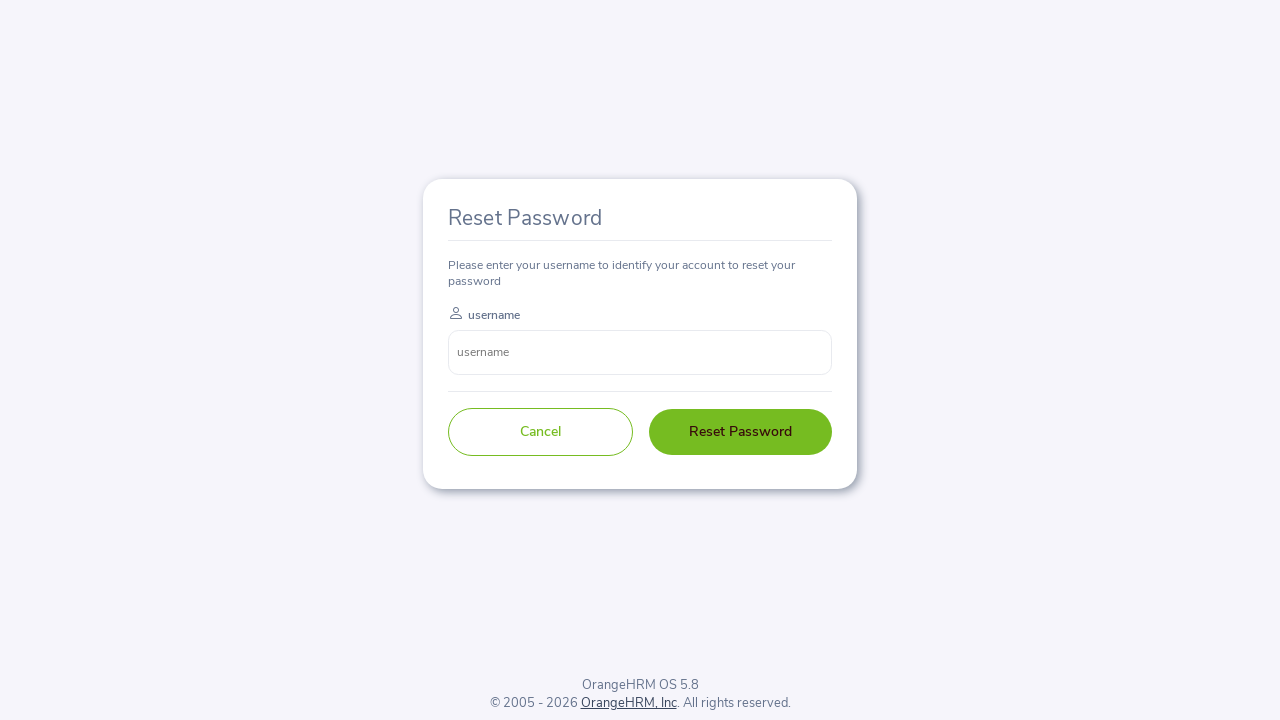